Verifies that the "All Books" navigation link is visible on the homepage by waiting for the navbar and checking link visibility.

Starting URL: https://staging-lib-fe.onrender.com

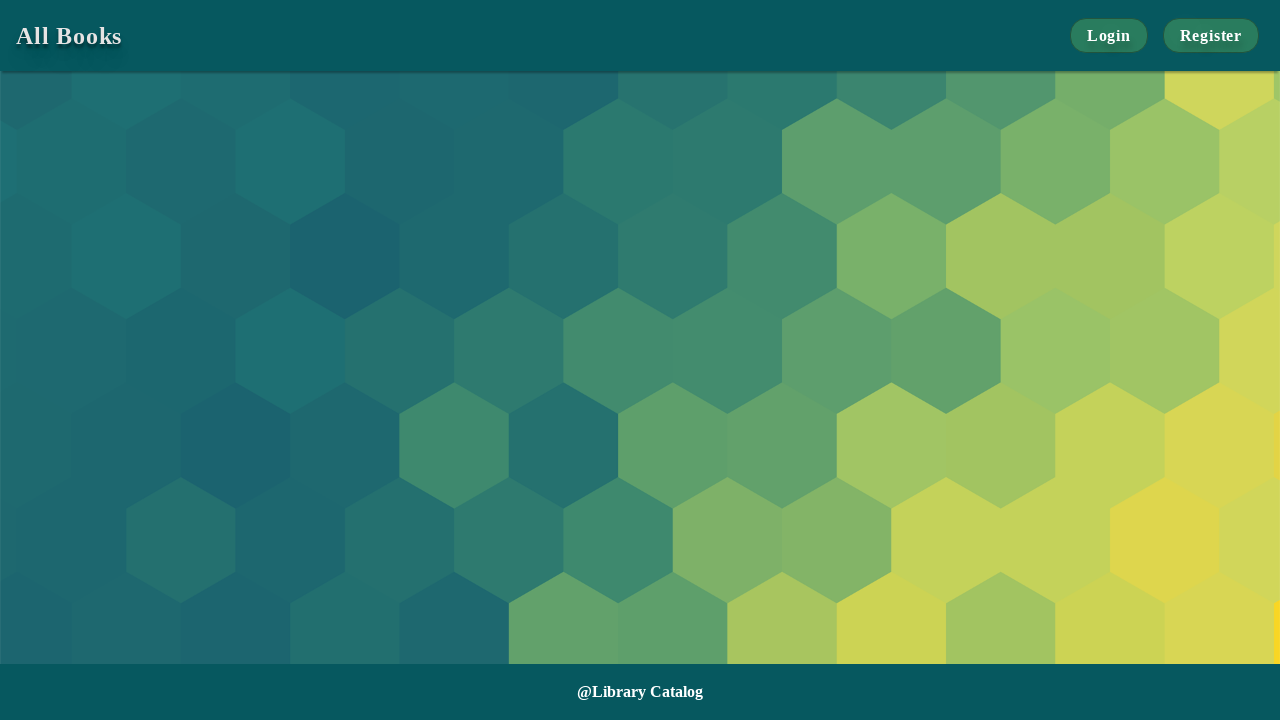

Navigated to staging library homepage
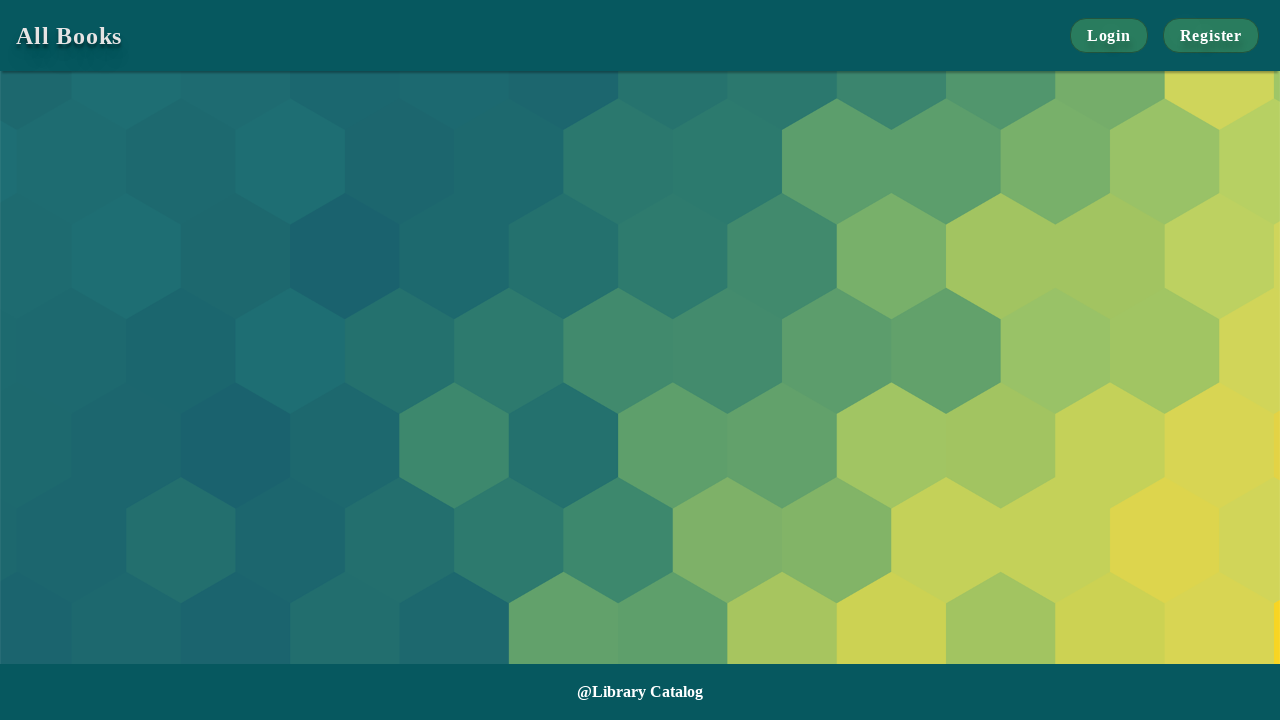

Navbar loaded and is visible
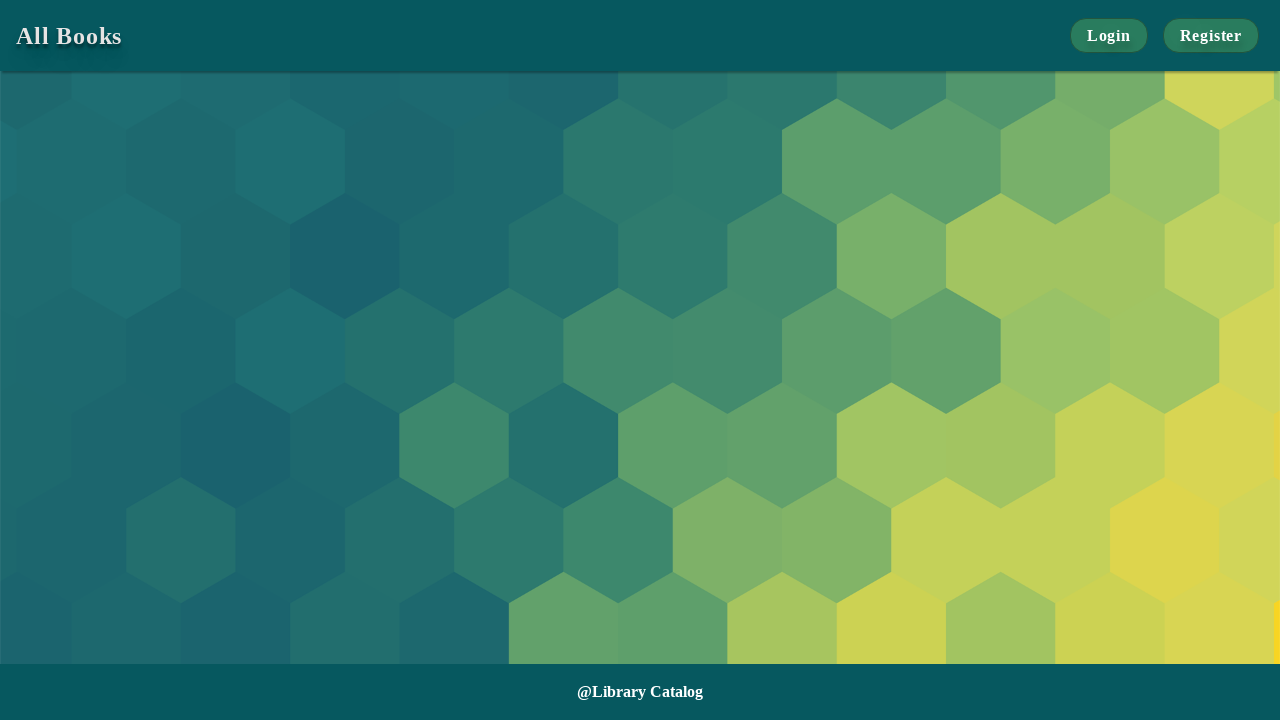

Located 'All Books' navigation link
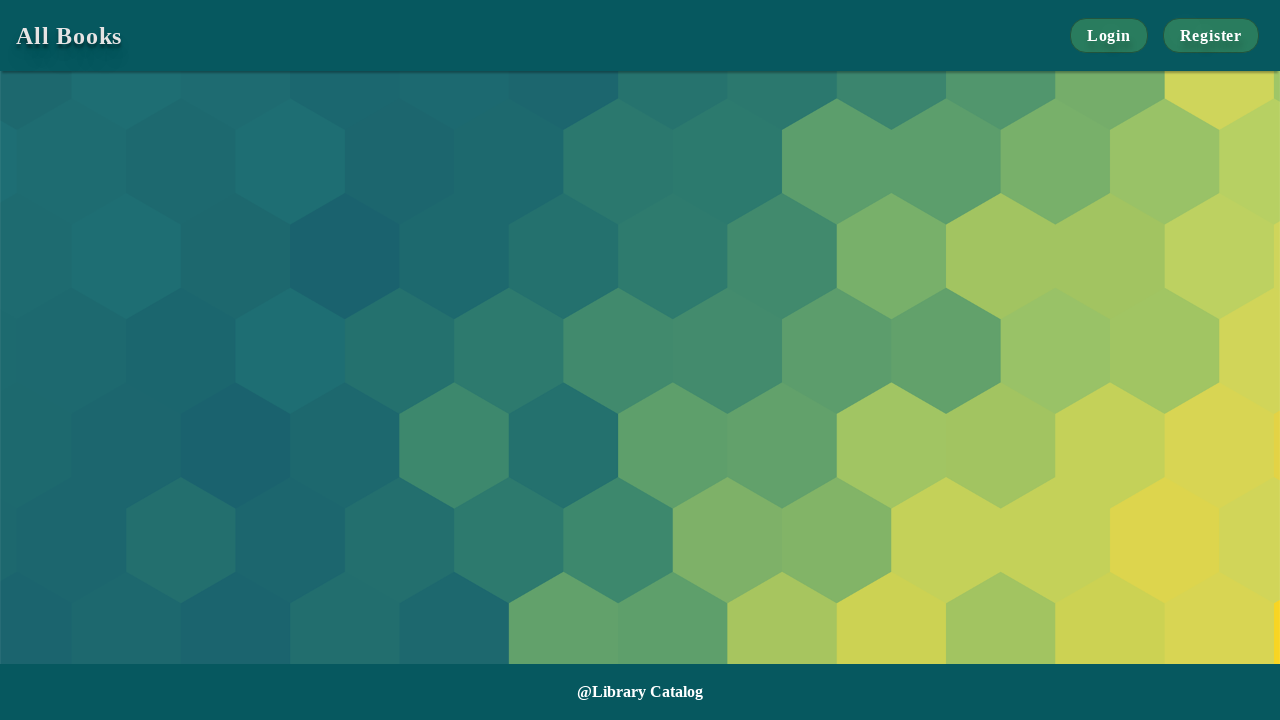

Verified 'All Books' link is visible on the navbar
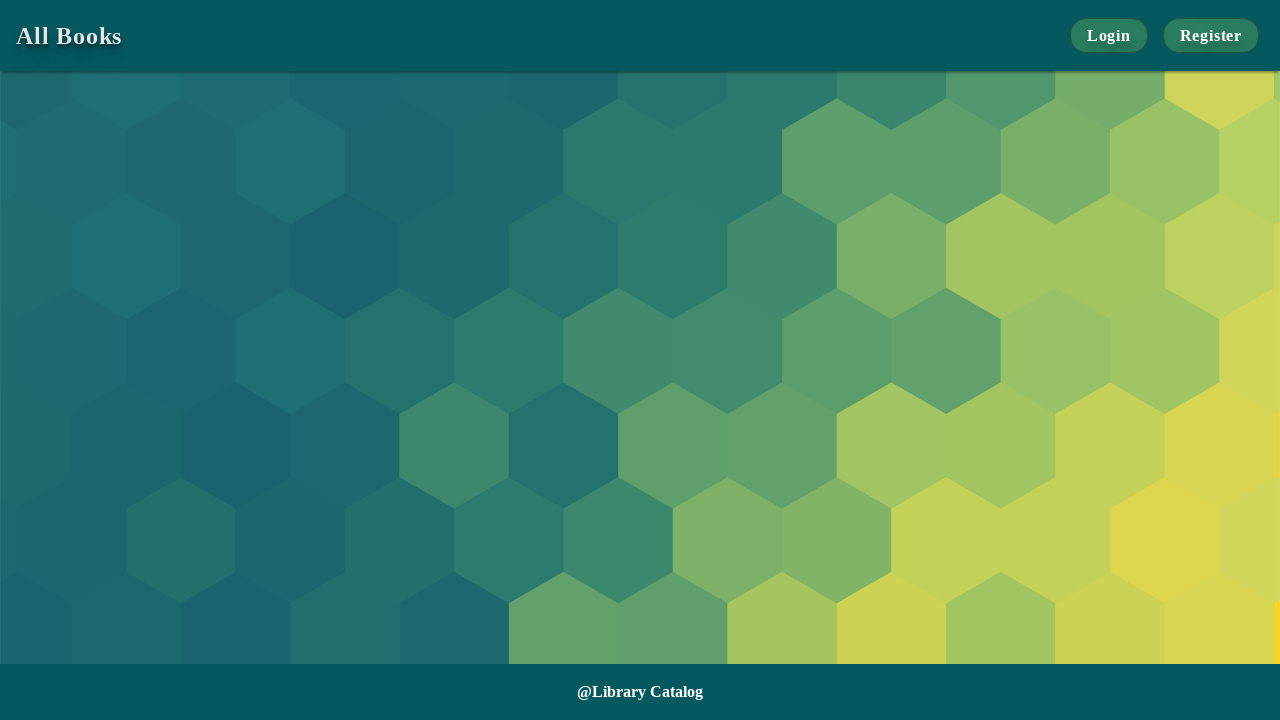

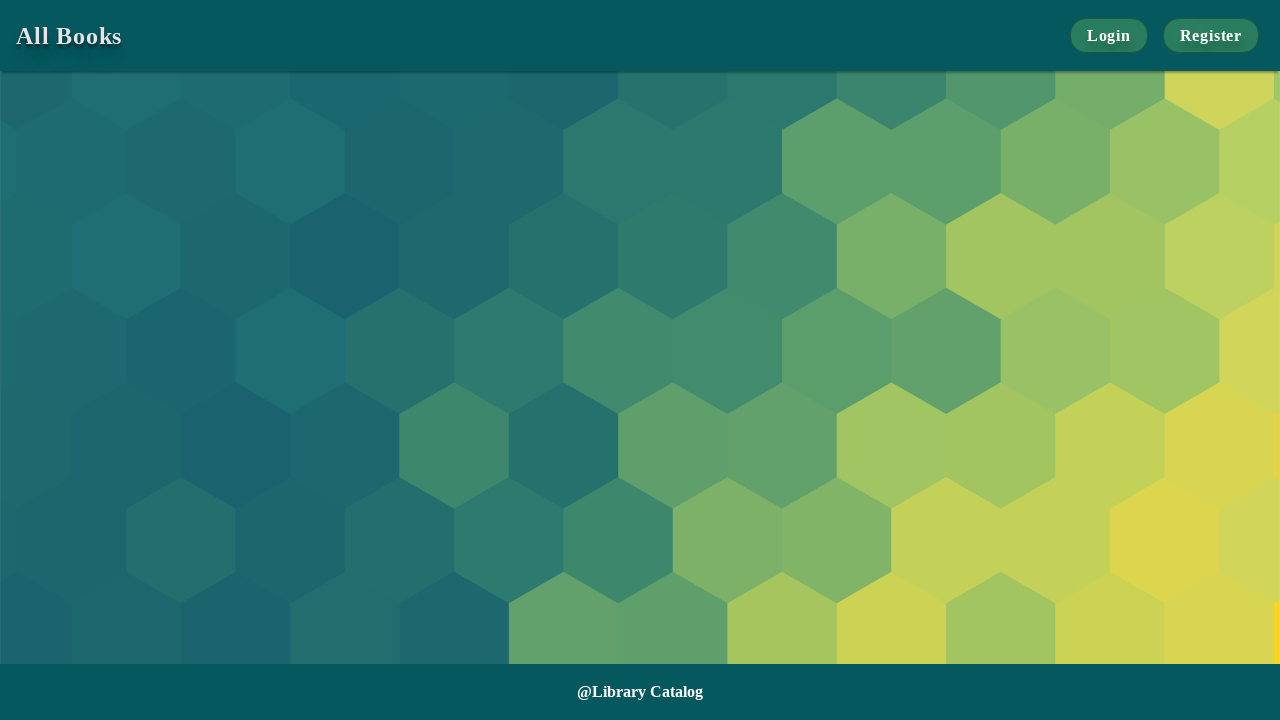